Tests that todo data persists after page reload

Starting URL: https://demo.playwright.dev/todomvc

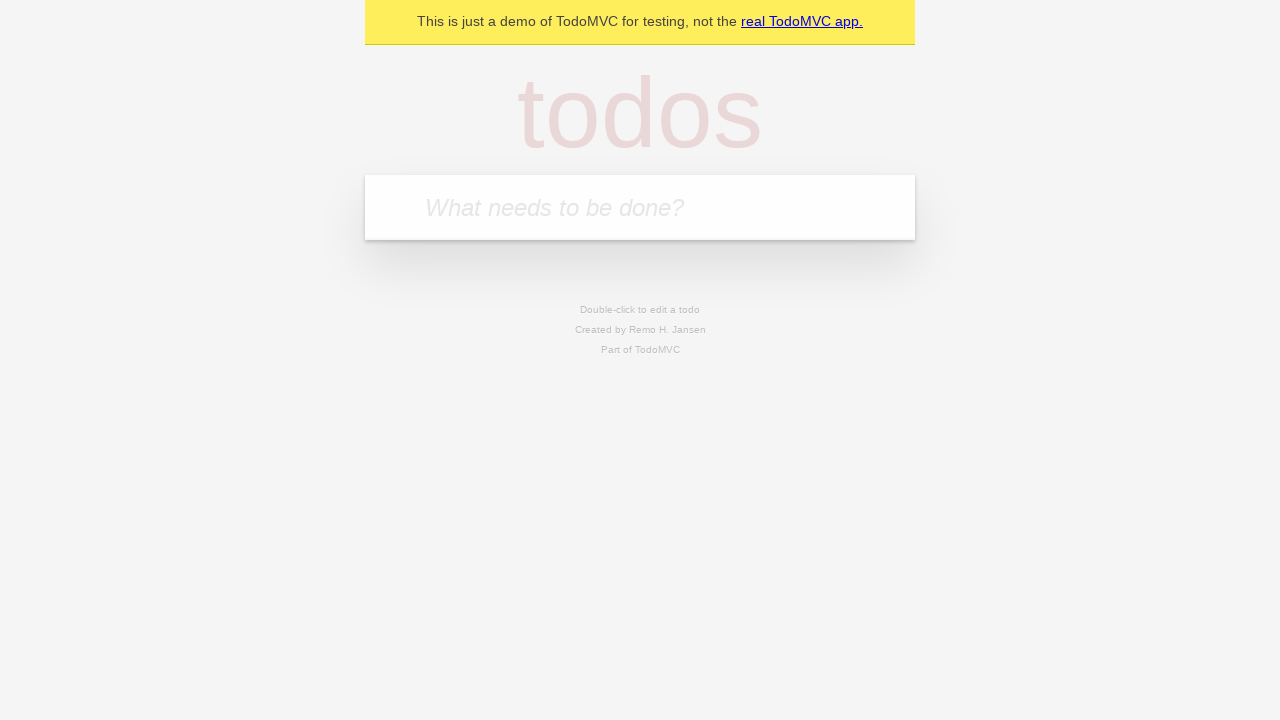

Filled todo input with 'buy some cheese' on internal:attr=[placeholder="What needs to be done?"i]
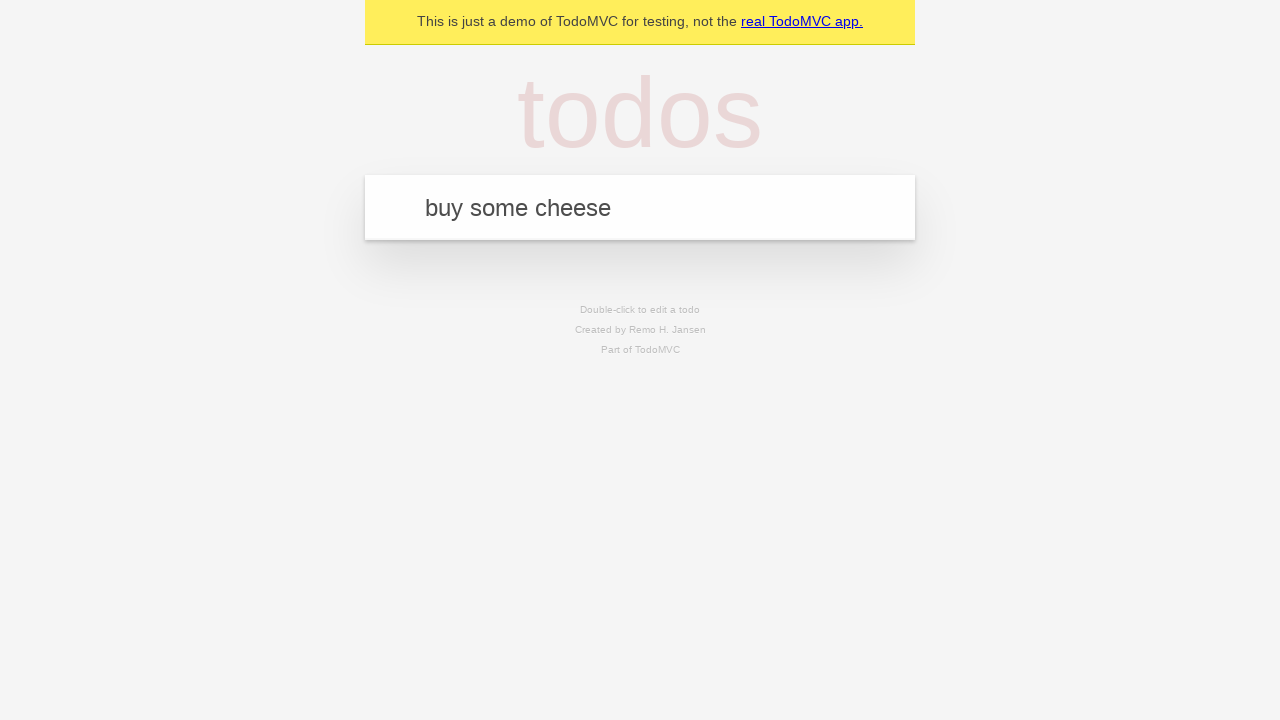

Pressed Enter to create todo 'buy some cheese' on internal:attr=[placeholder="What needs to be done?"i]
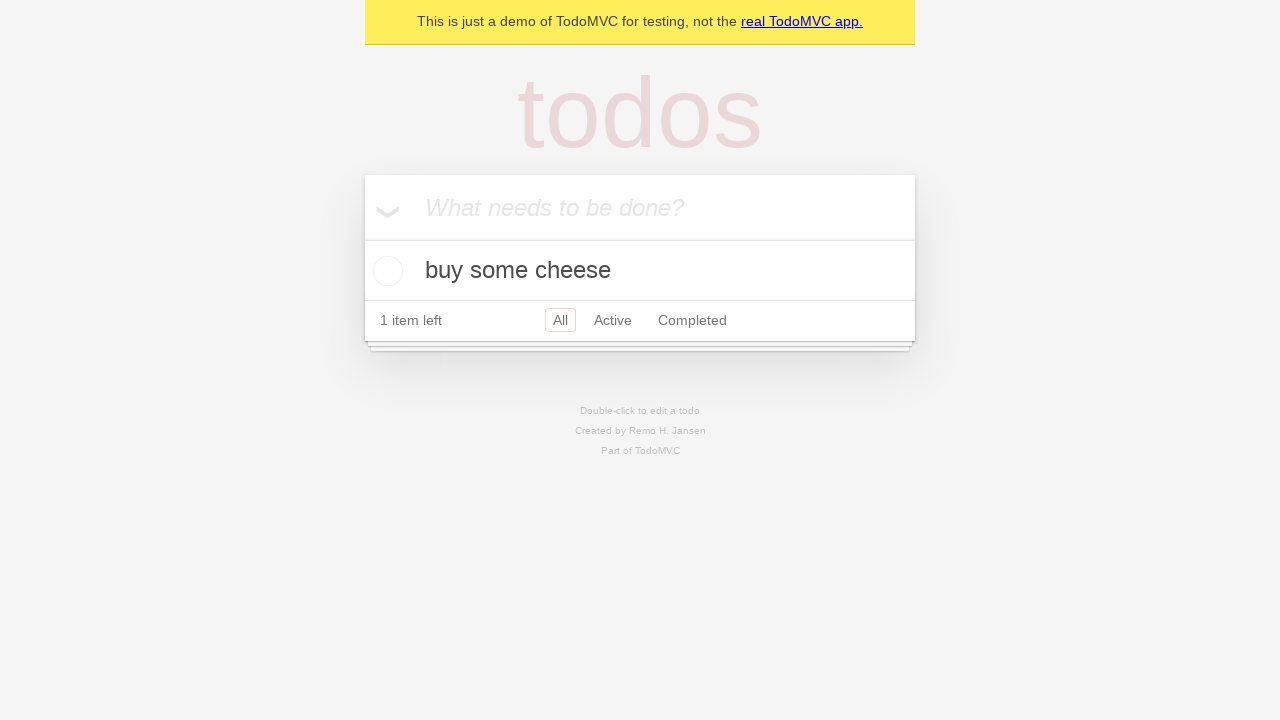

Filled todo input with 'feed the cat' on internal:attr=[placeholder="What needs to be done?"i]
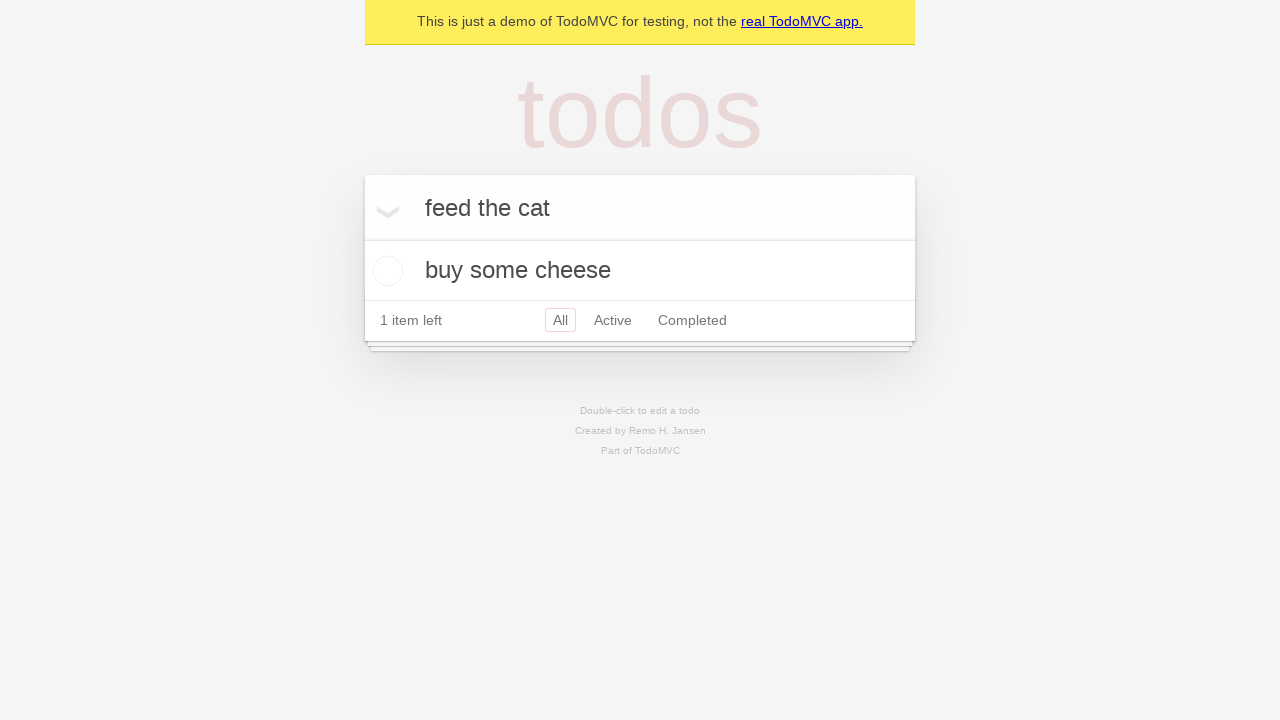

Pressed Enter to create todo 'feed the cat' on internal:attr=[placeholder="What needs to be done?"i]
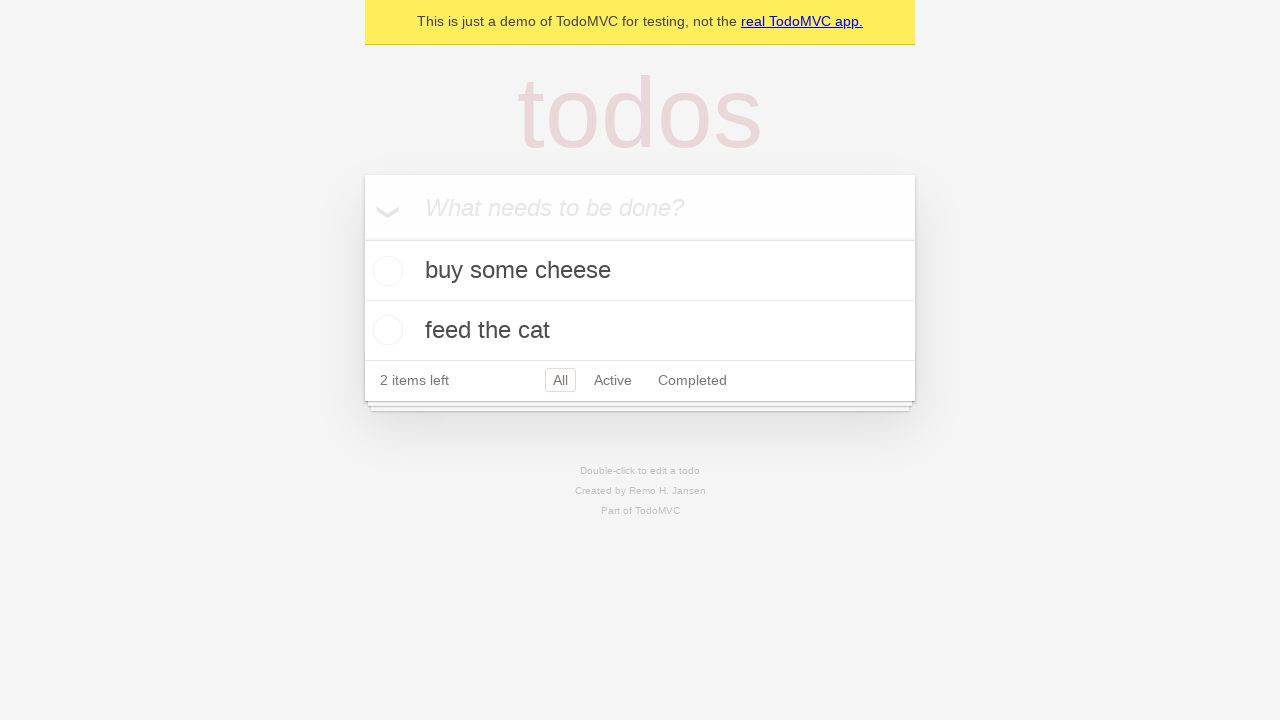

Checked the first todo item at (385, 271) on internal:testid=[data-testid="todo-item"s] >> nth=0 >> internal:role=checkbox
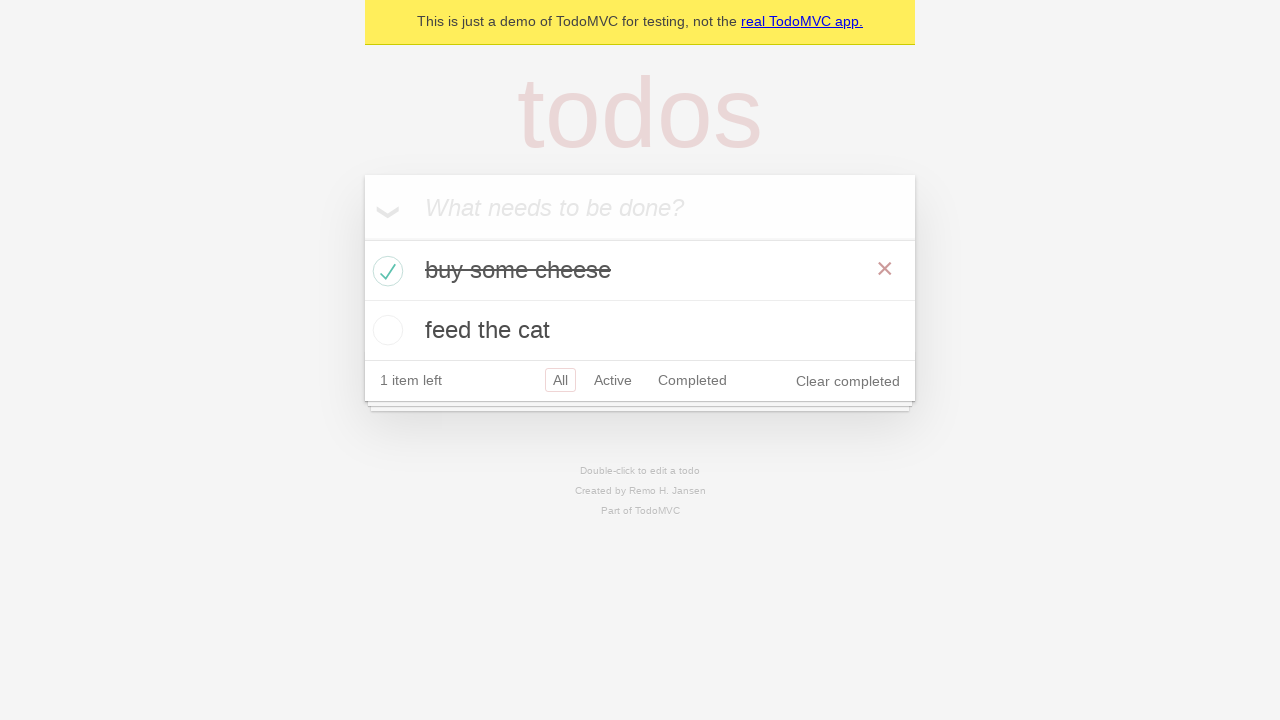

Reloaded the page to test data persistence
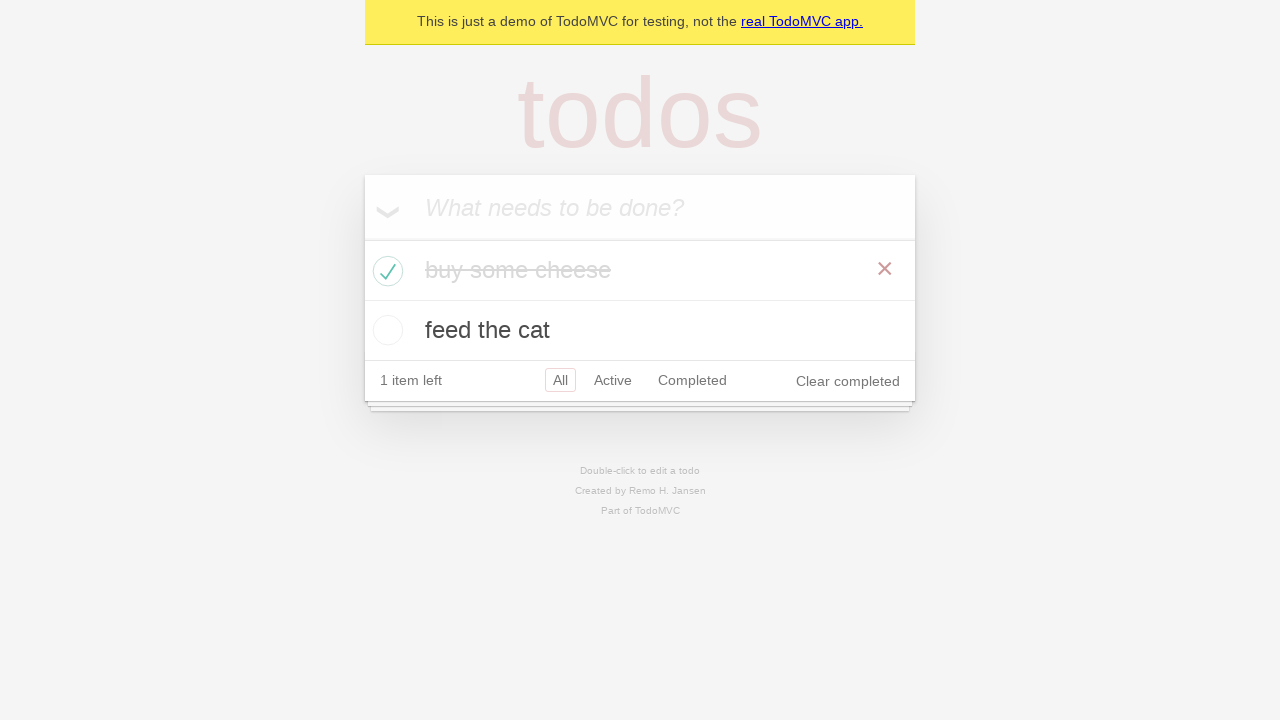

Todo items have been restored after page reload
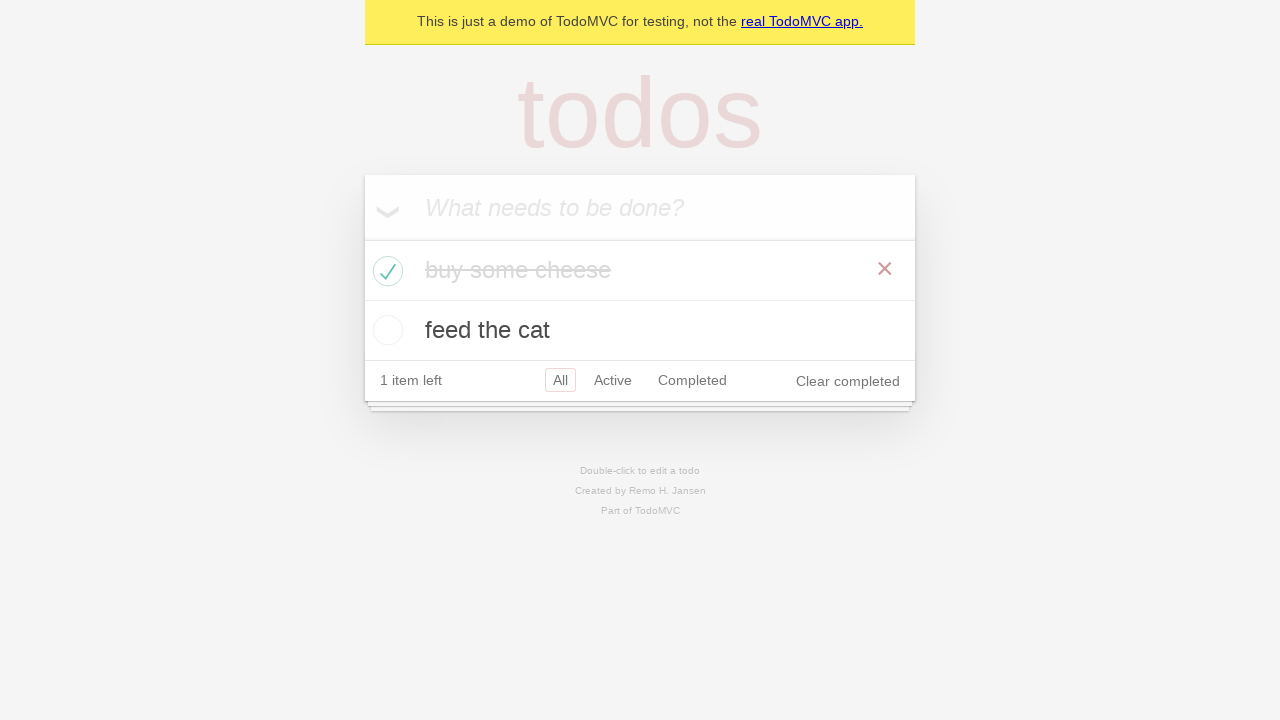

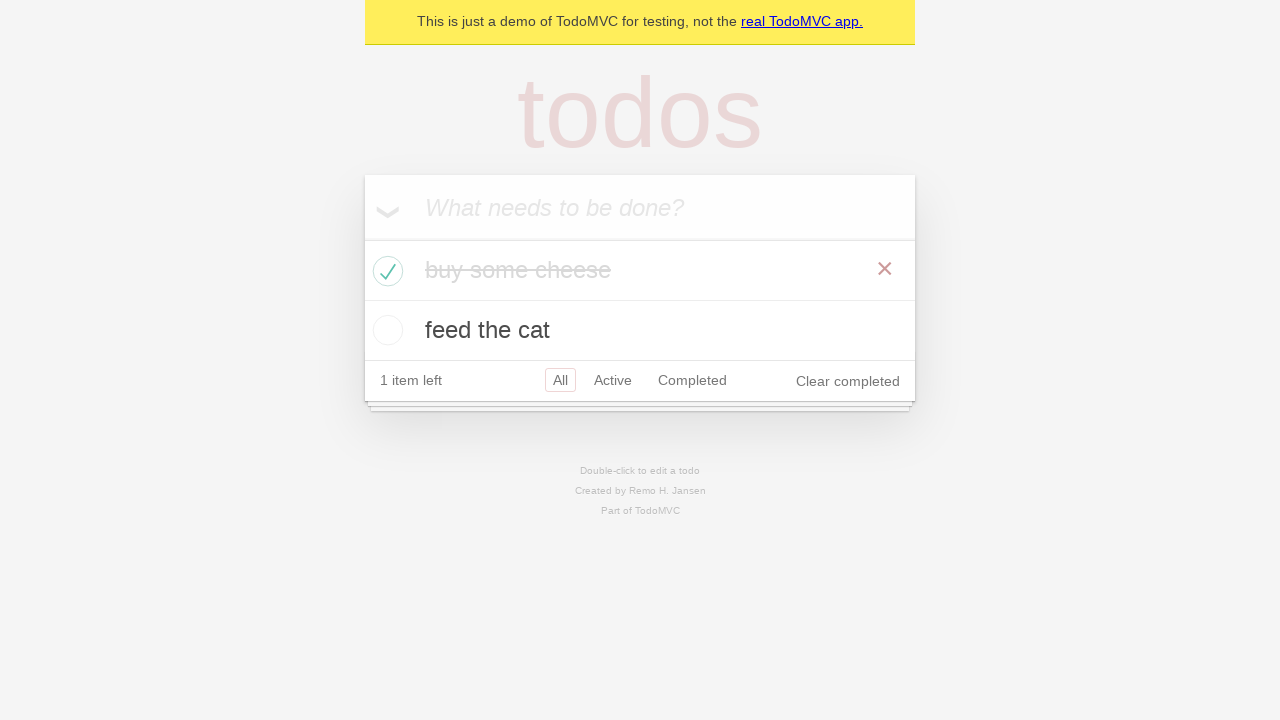